Navigates to the Angular app demo page and clicks the "Virtual Library" button to access the library section

Starting URL: https://rahulshettyacademy.com/angularAppdemo/

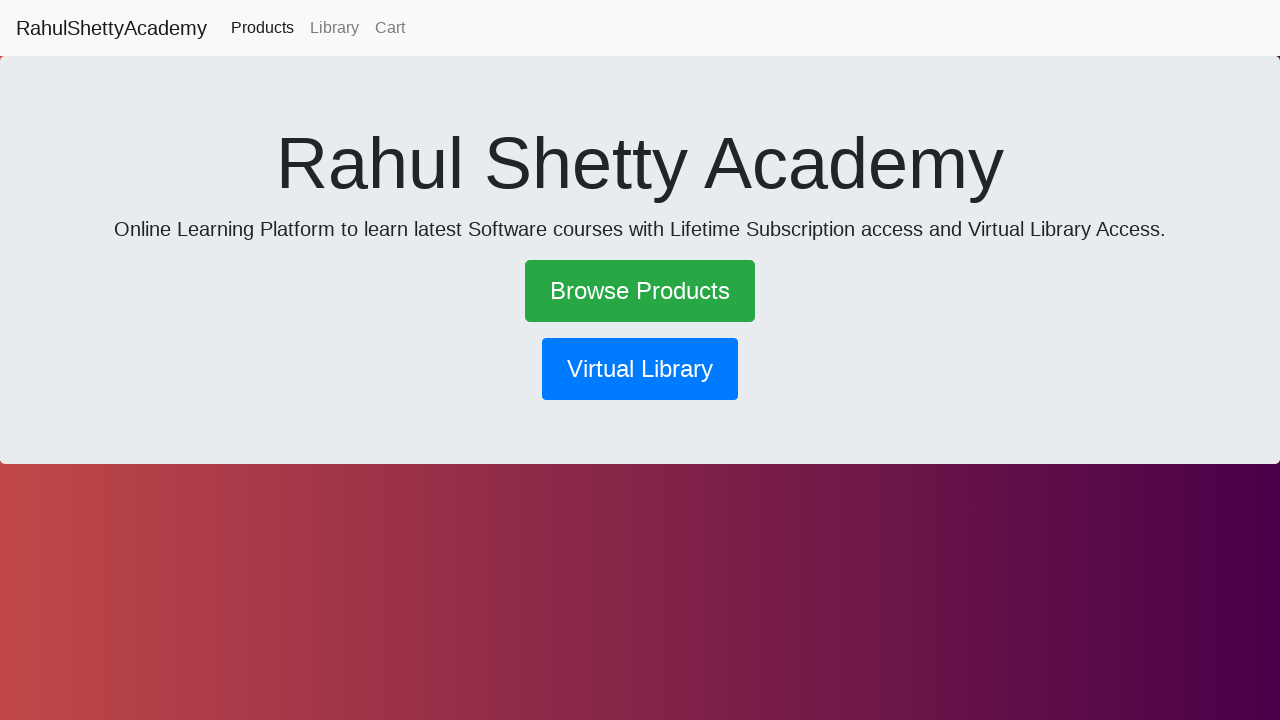

Virtual Library button is visible on the page
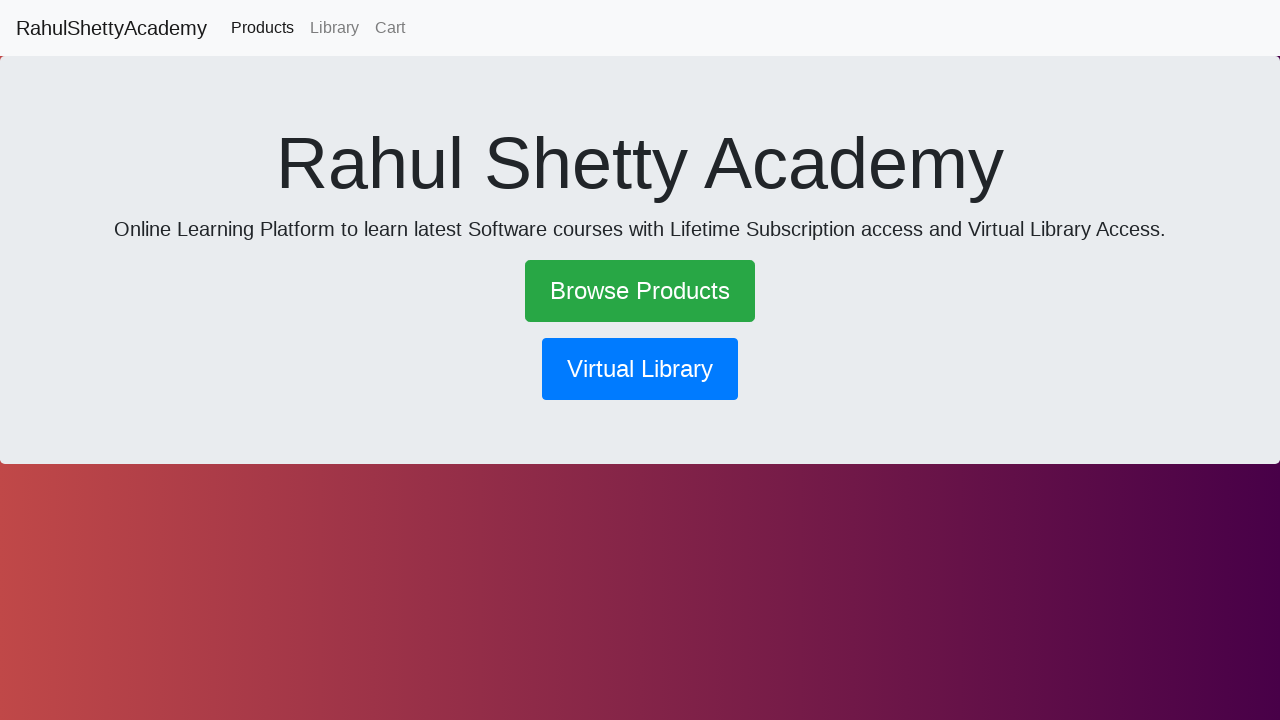

Clicked the Virtual Library button to access the library section at (640, 369) on xpath=//button[contains(text(), 'Virtual Library')]
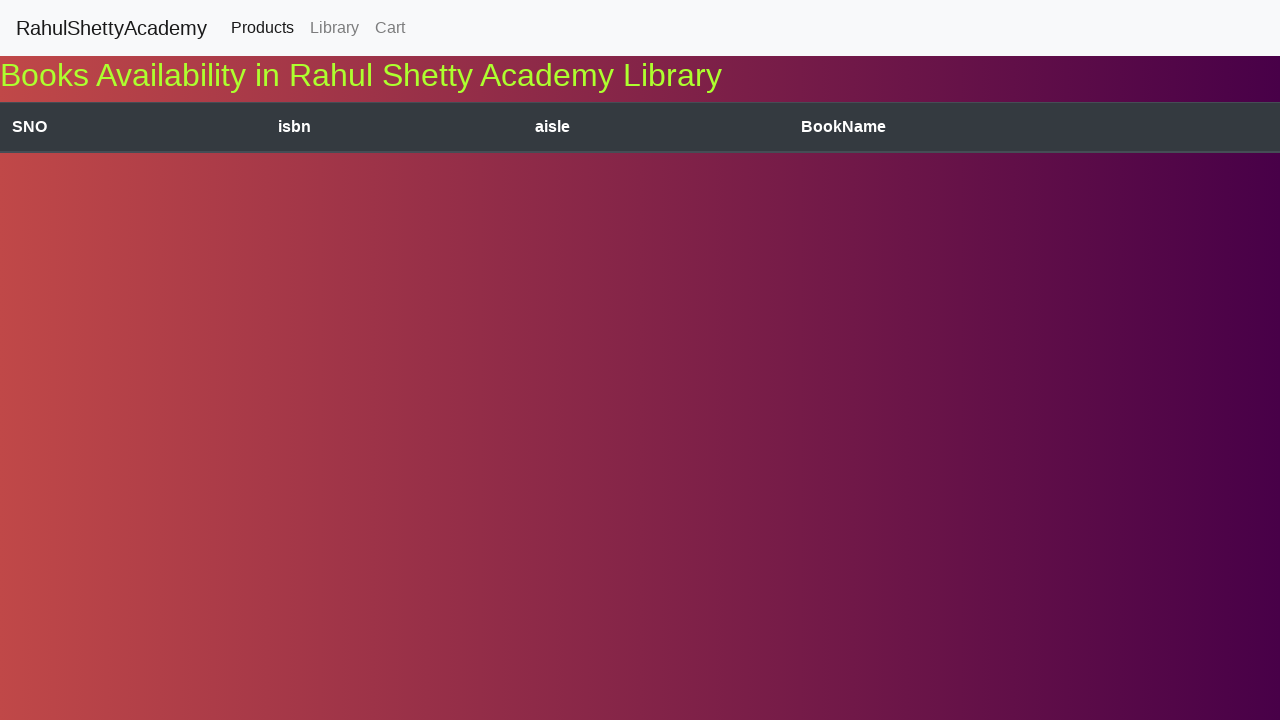

Page navigation completed and network activity settled
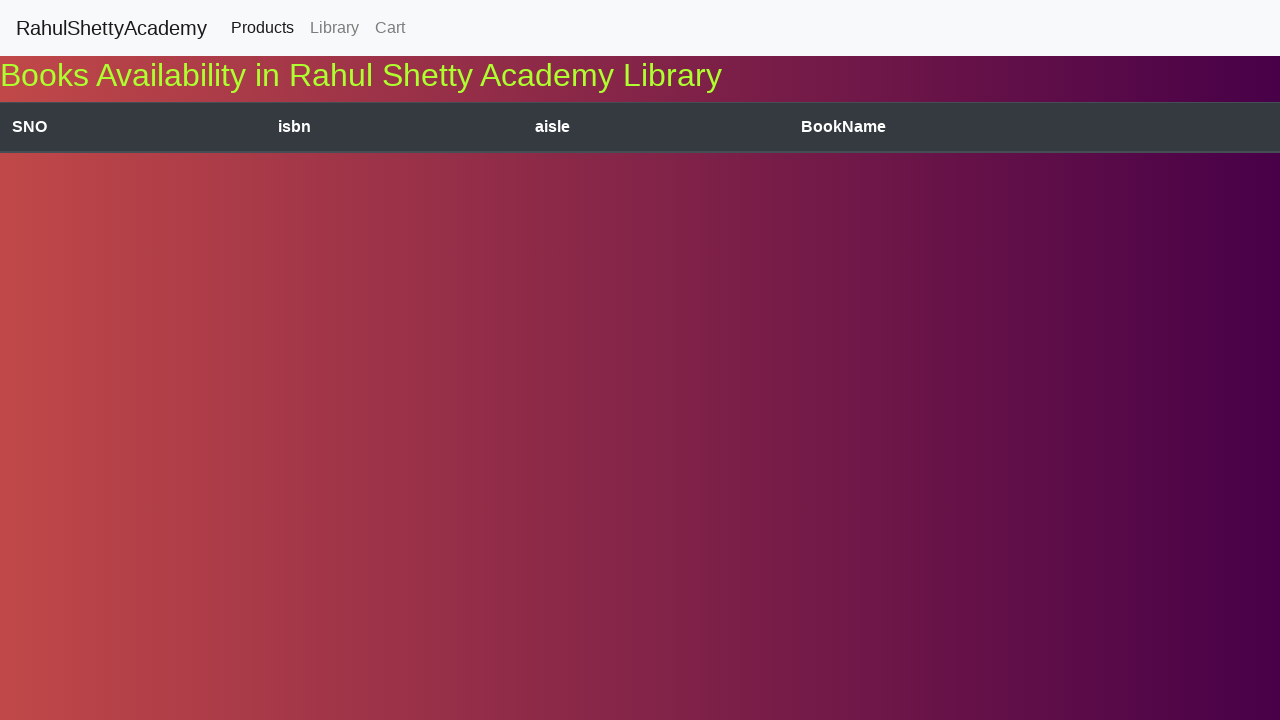

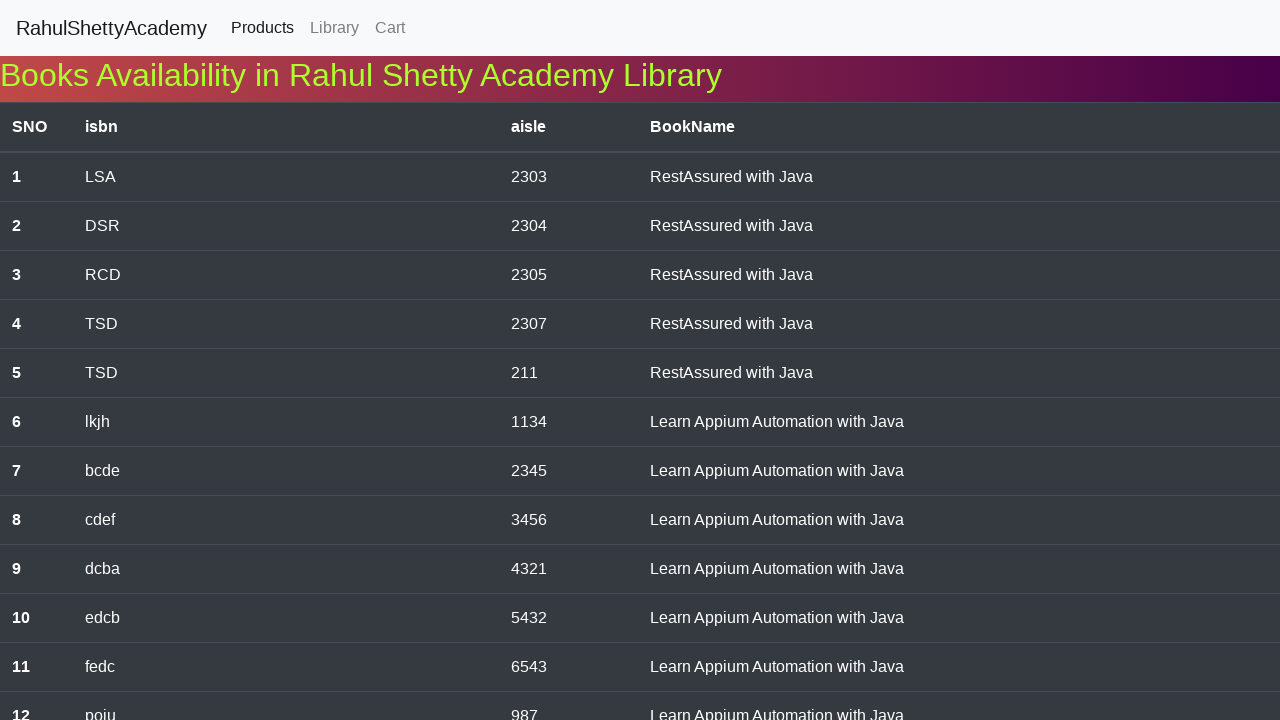